Tests form validation by clicking submit without filling any credentials and verifying the error message is displayed

Starting URL: https://app.dev.bmcrm.camp/login

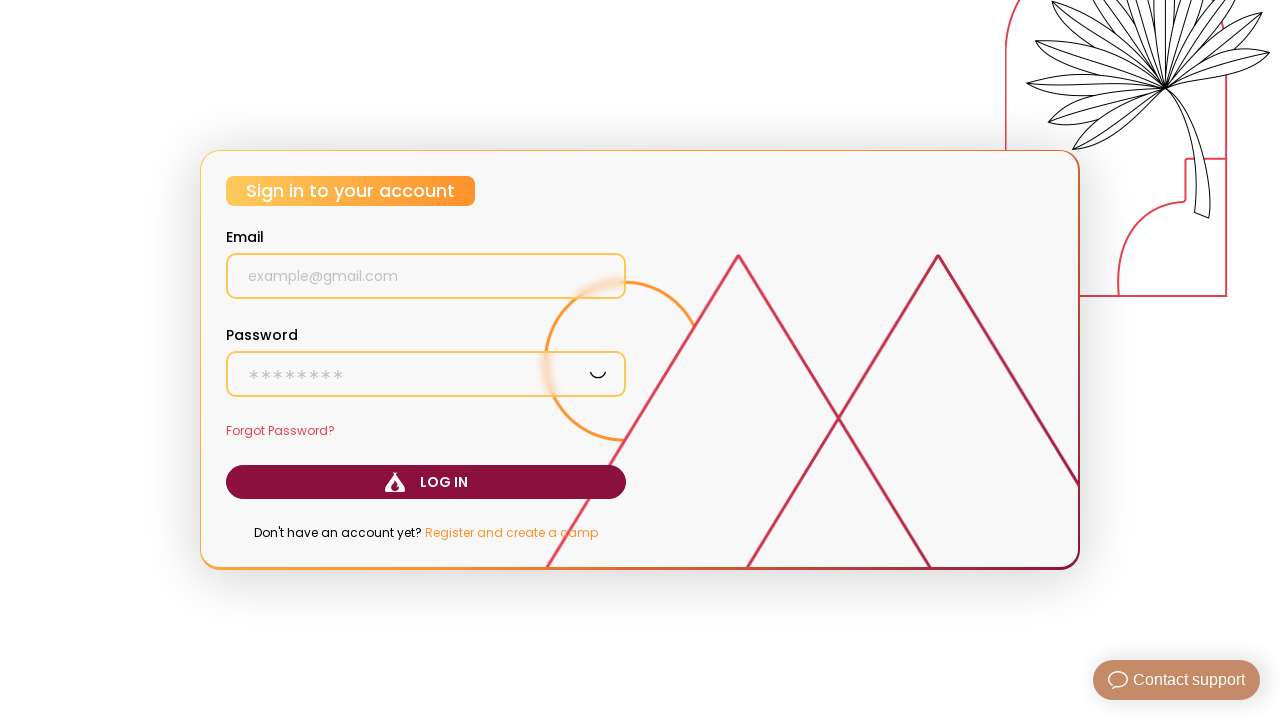

Navigated to login page
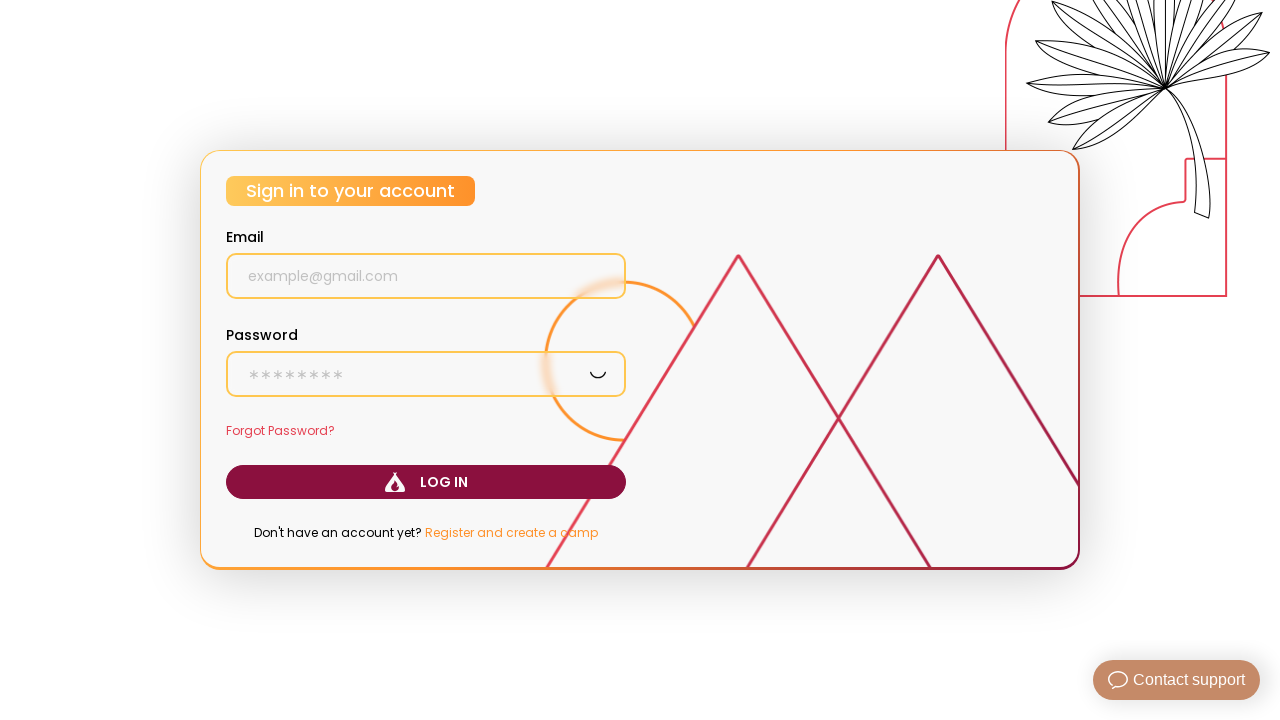

Clicked submit button without providing credentials at (426, 482) on button[type="submit"]
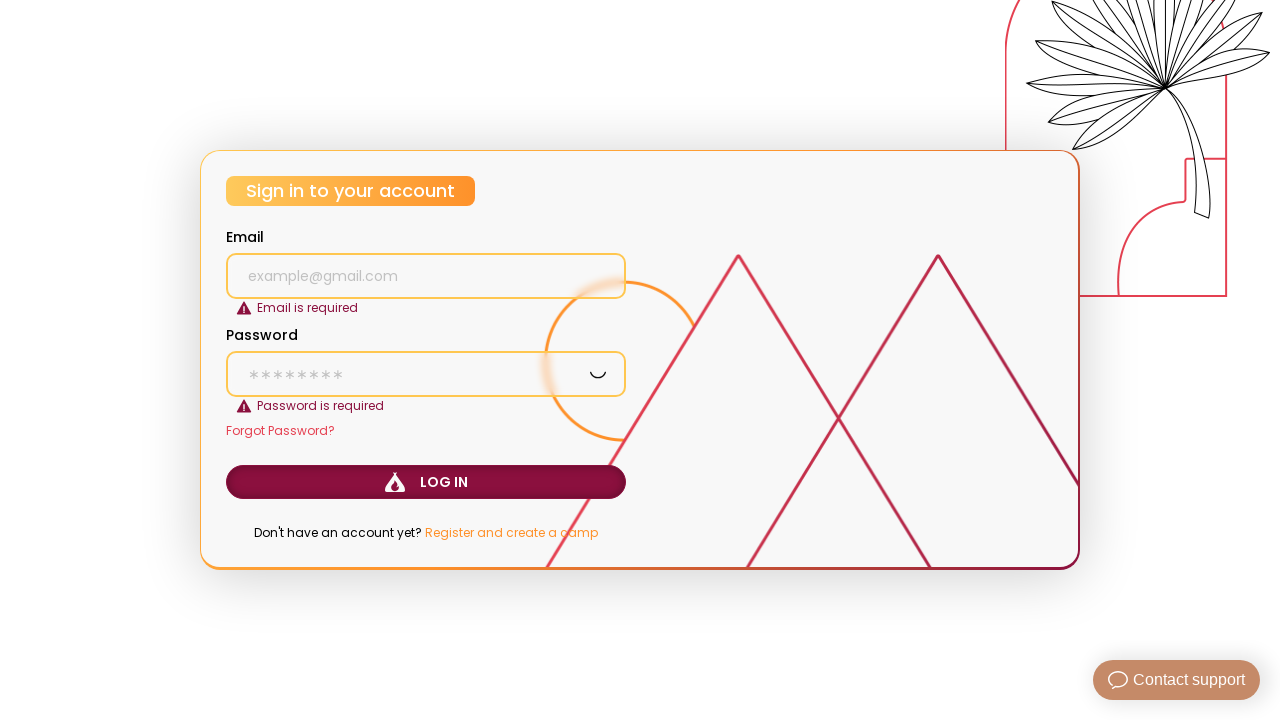

Verified error message 'Email is required' is displayed
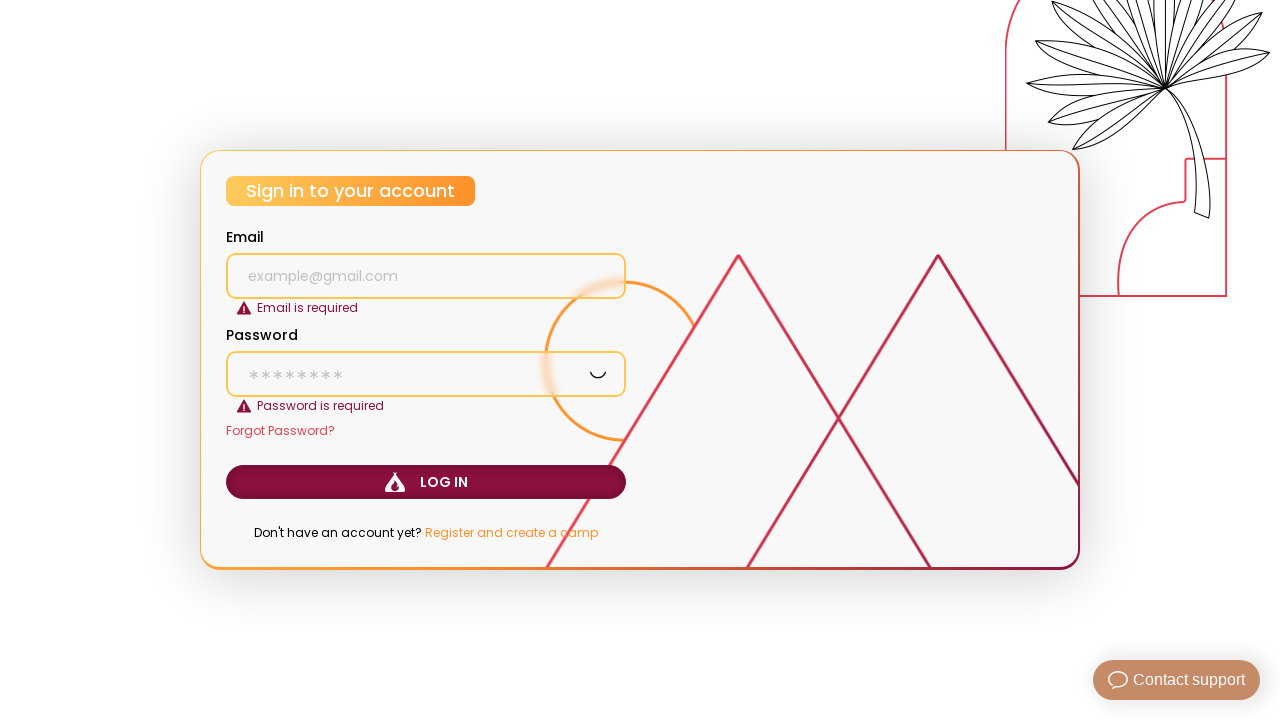

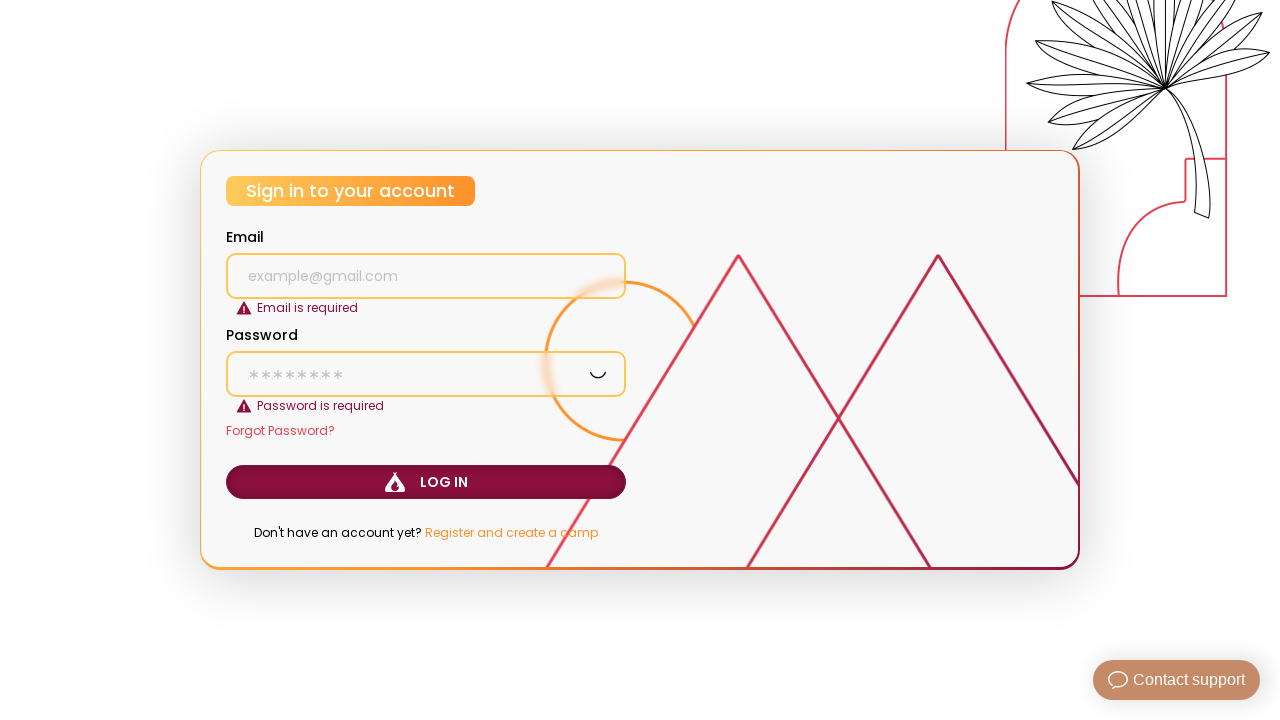